Tests a web form by filling a text input field with text and clicking the submit button, then verifies the success message is displayed.

Starting URL: https://www.selenium.dev/selenium/web/web-form.html

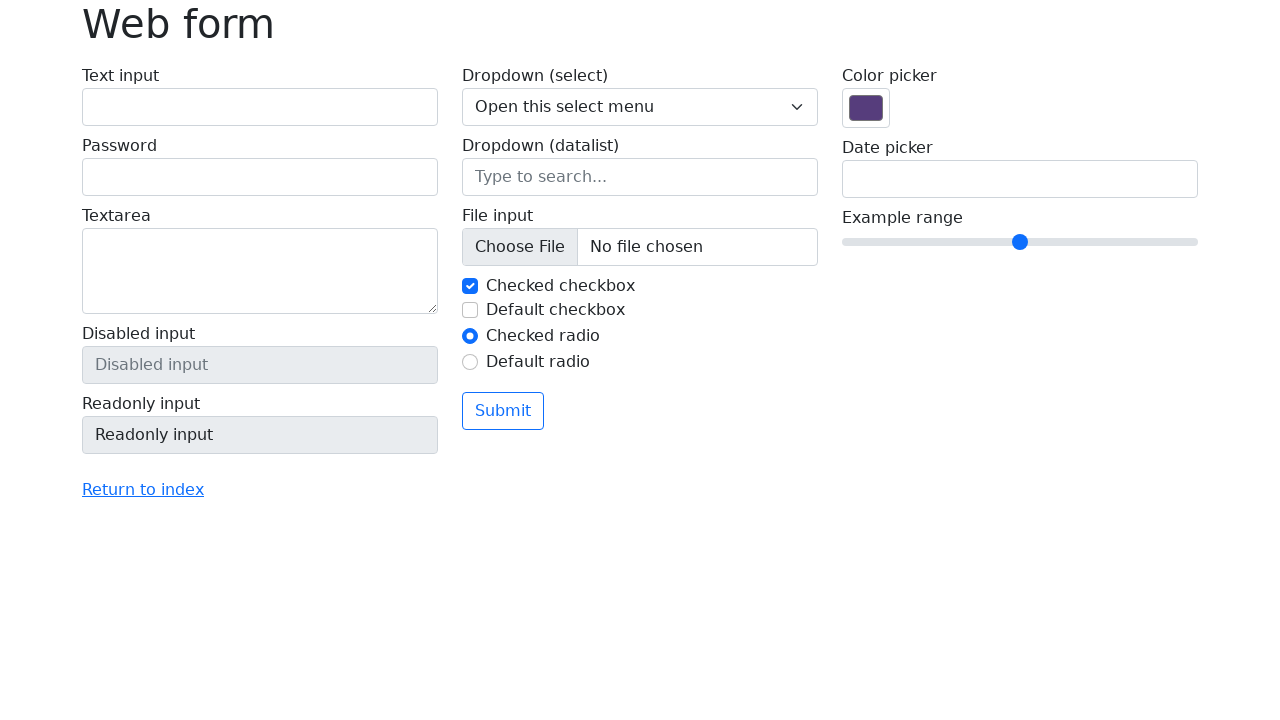

Filled text input field with 'Selenium' on input[name='my-text']
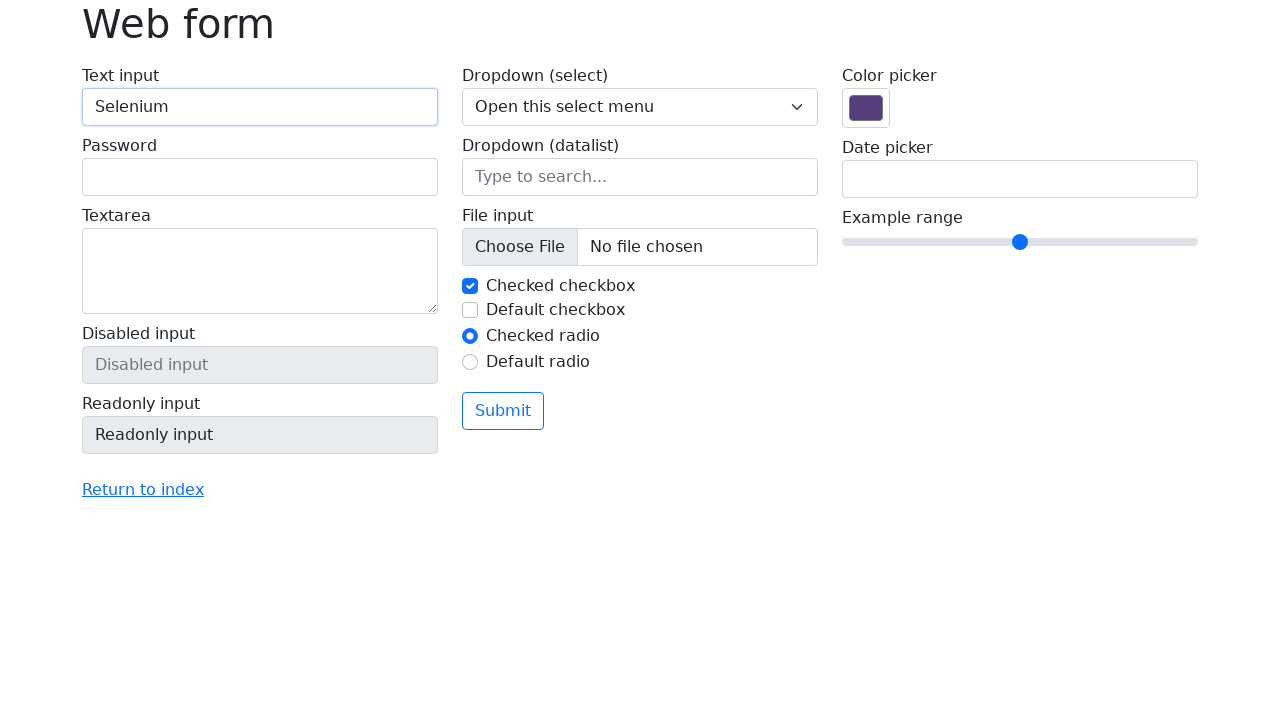

Clicked the submit button at (503, 411) on button
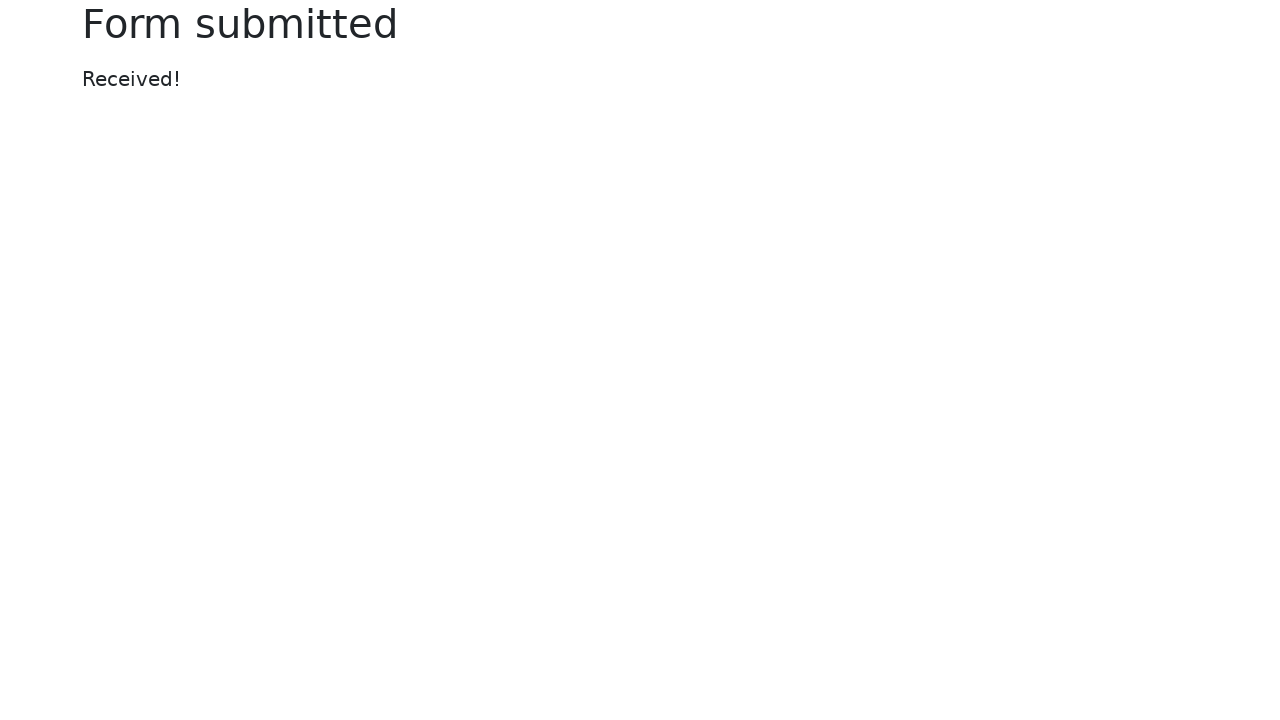

Success message element loaded
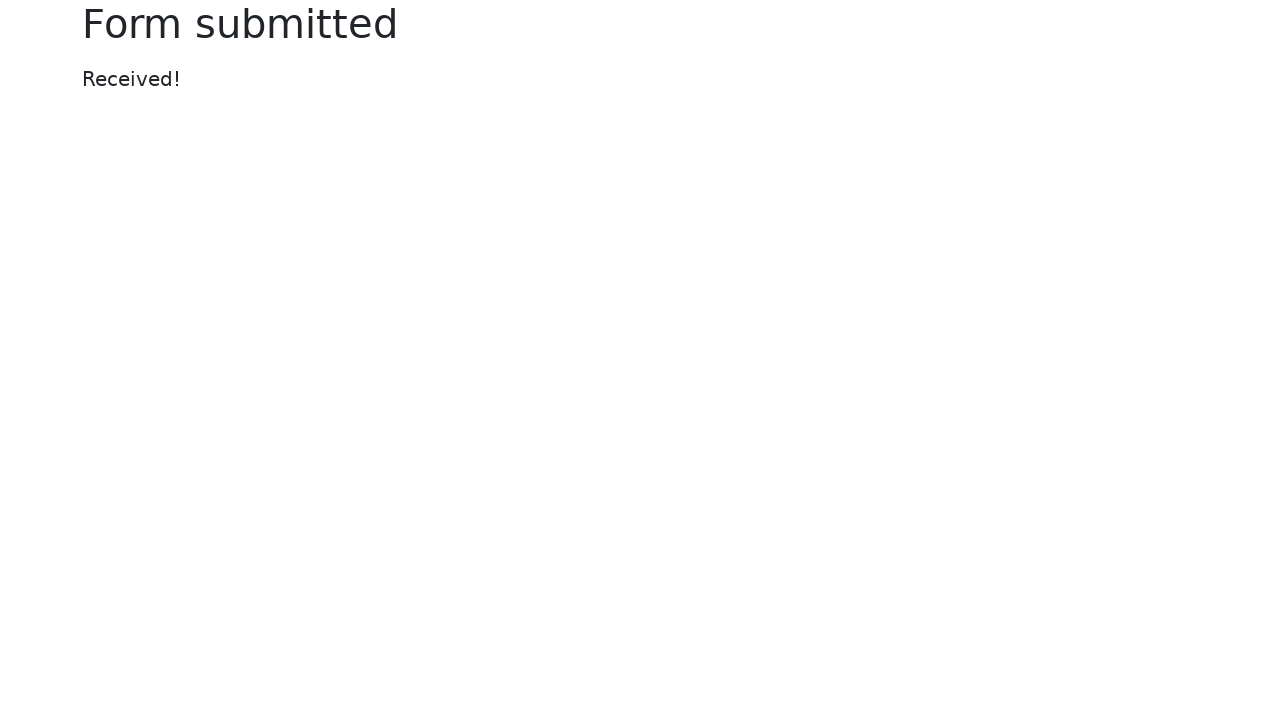

Located the success message element
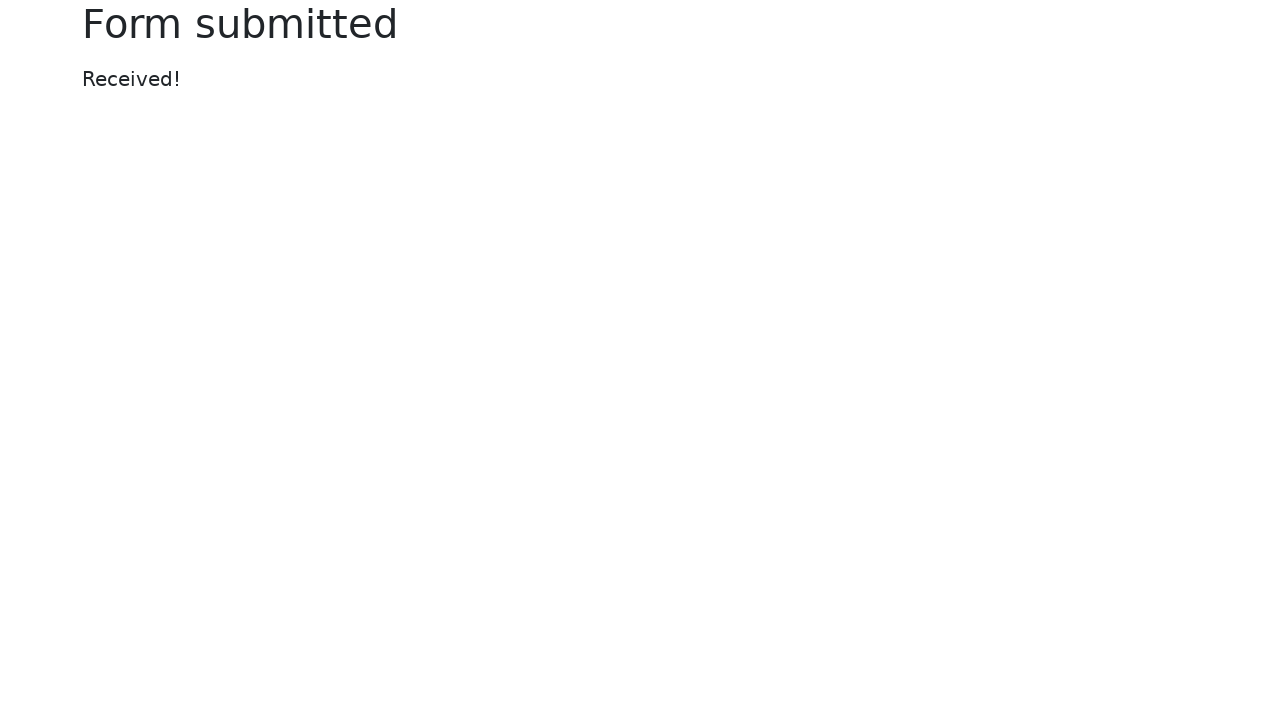

Verified success message displays 'Received!'
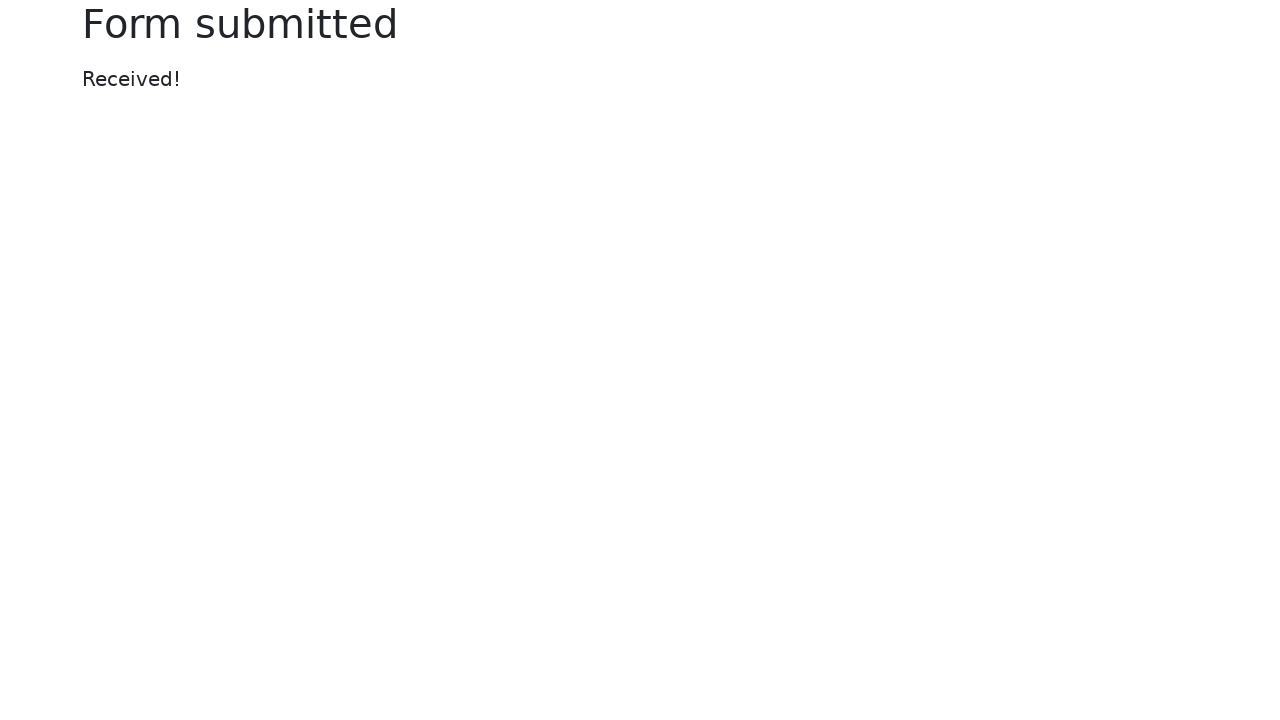

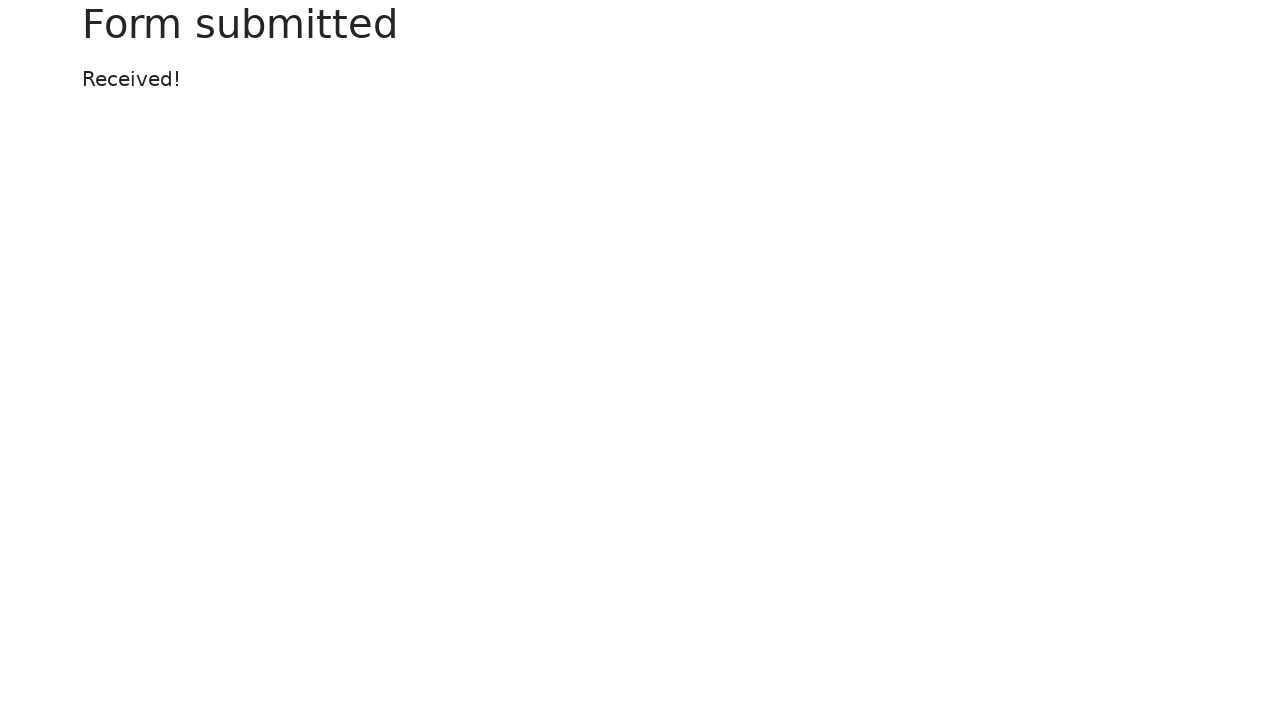